Navigates to Flipkart homepage to verify the page loads successfully

Starting URL: https://www.flipkart.com/

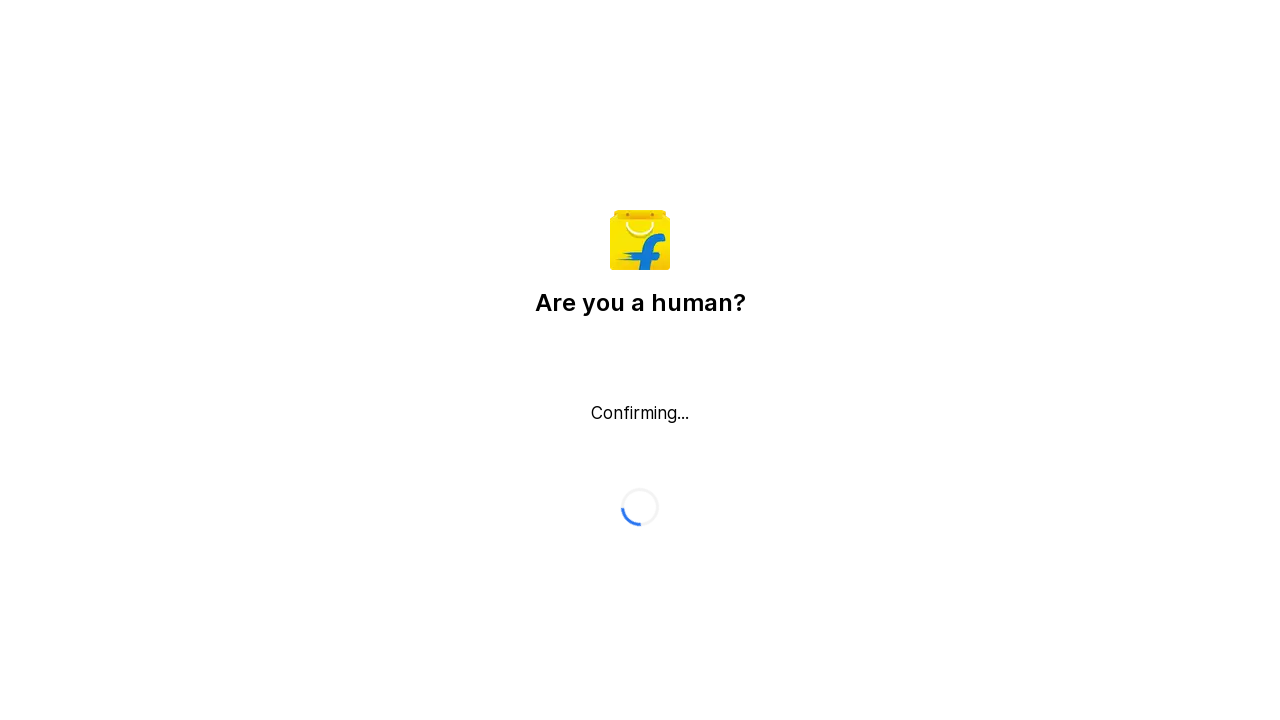

Waited for page to reach domcontentloaded state
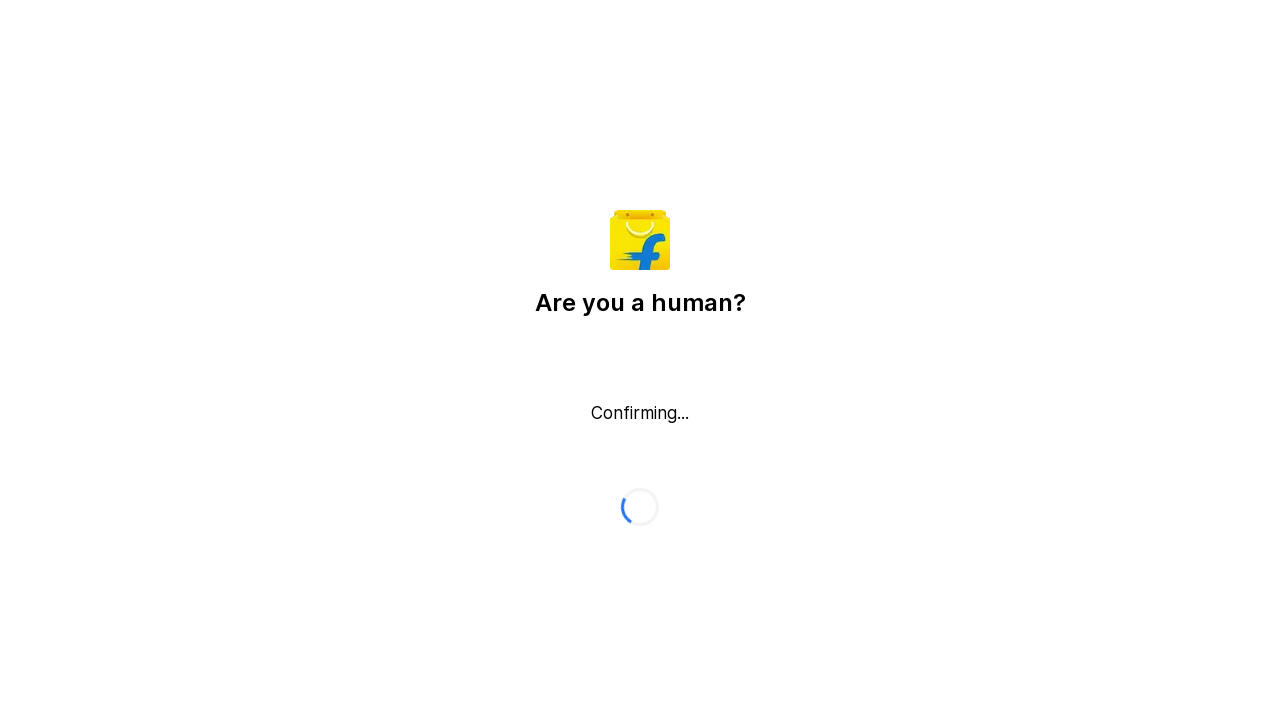

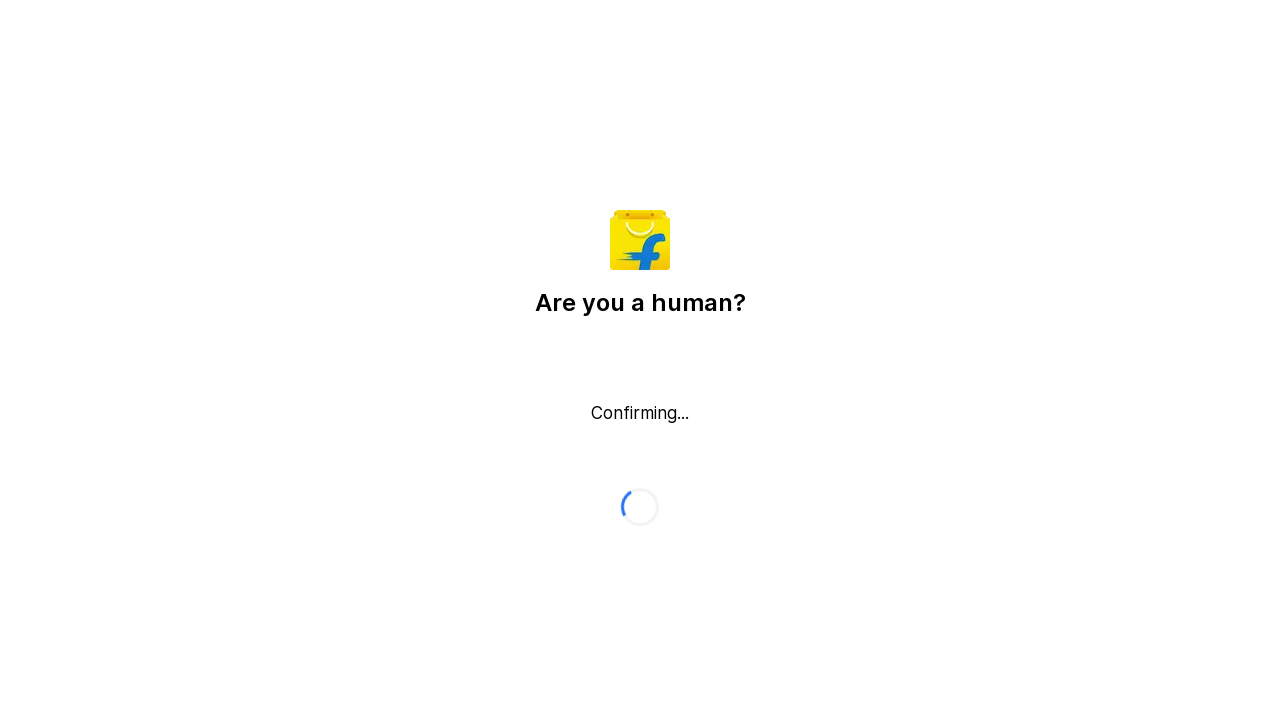